Tests that after searching on DuckDuckGo, the search query is auto-populated in the search input on the results page

Starting URL: https://duckduckgo.com/

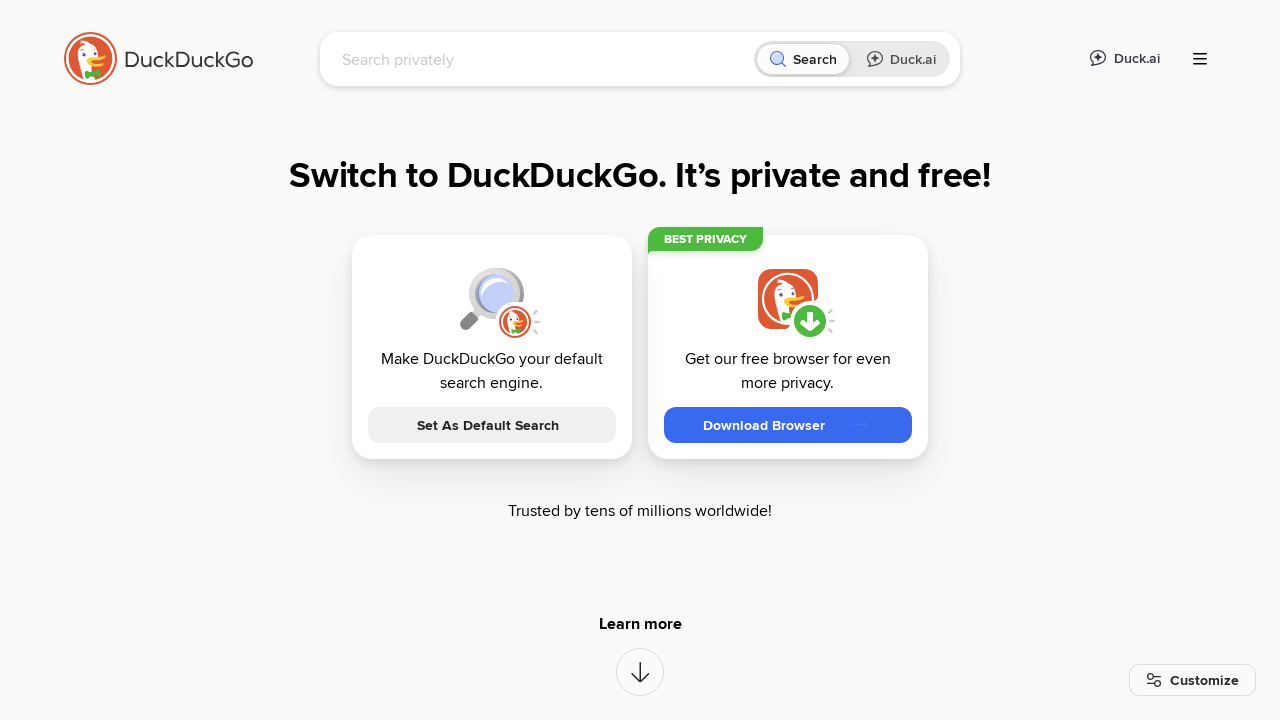

Filled search input with 'devbridge' on input[name='q']
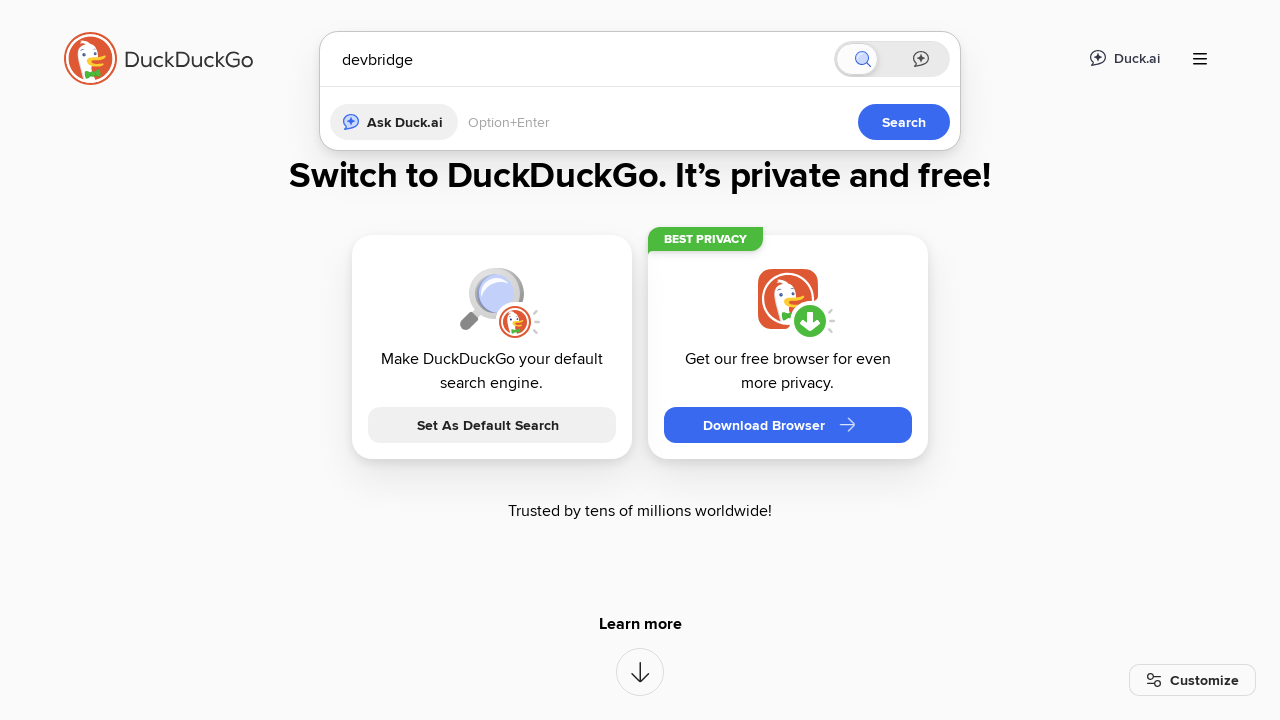

Pressed Enter to submit search query on input[name='q']
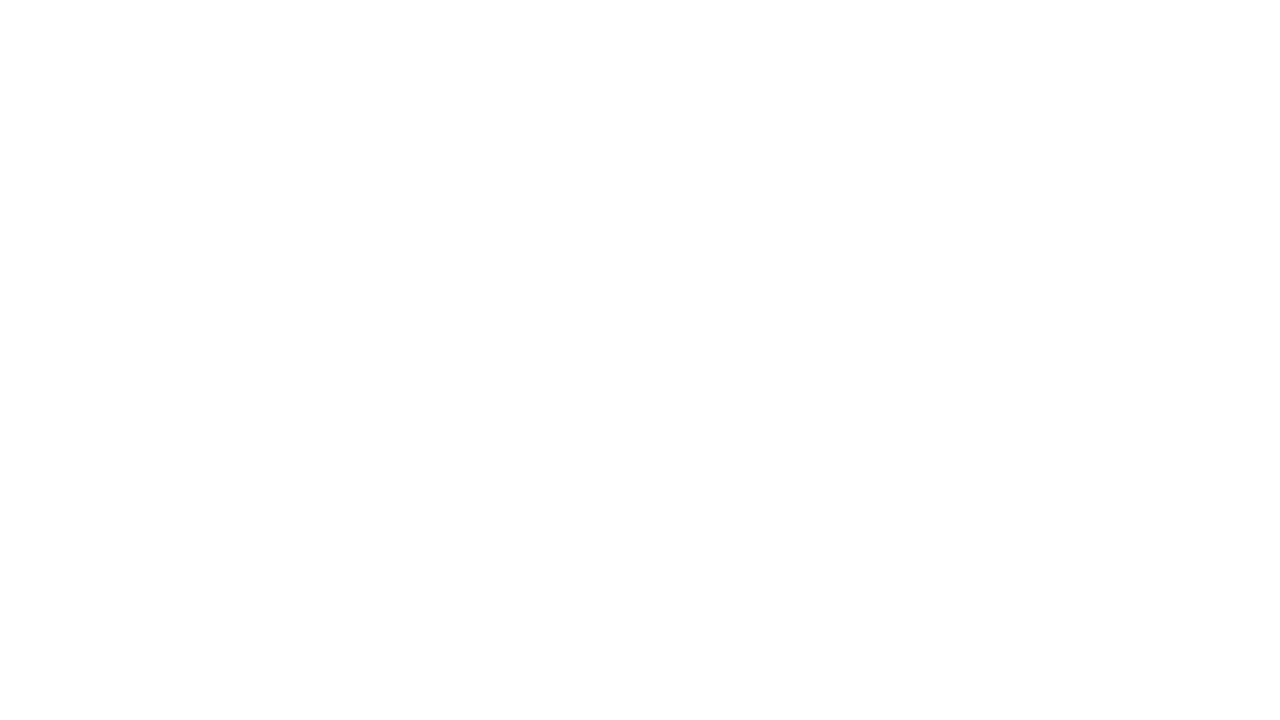

Results page loaded and search input is visible
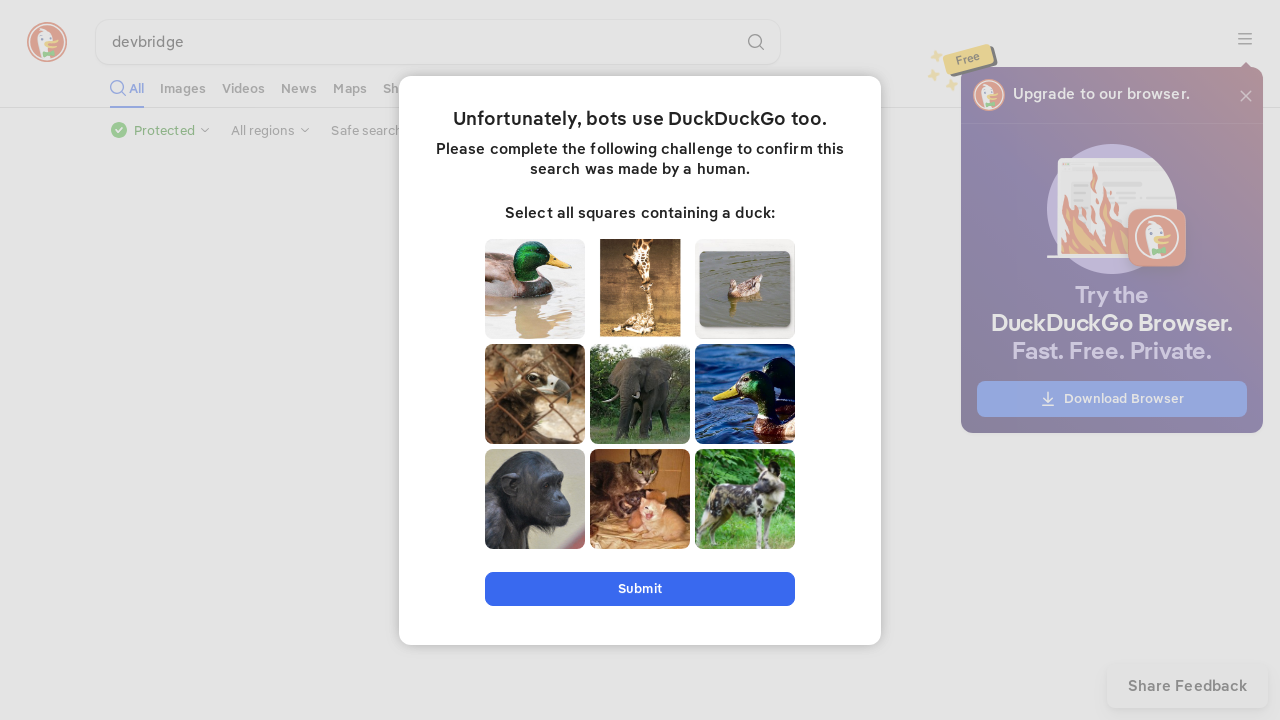

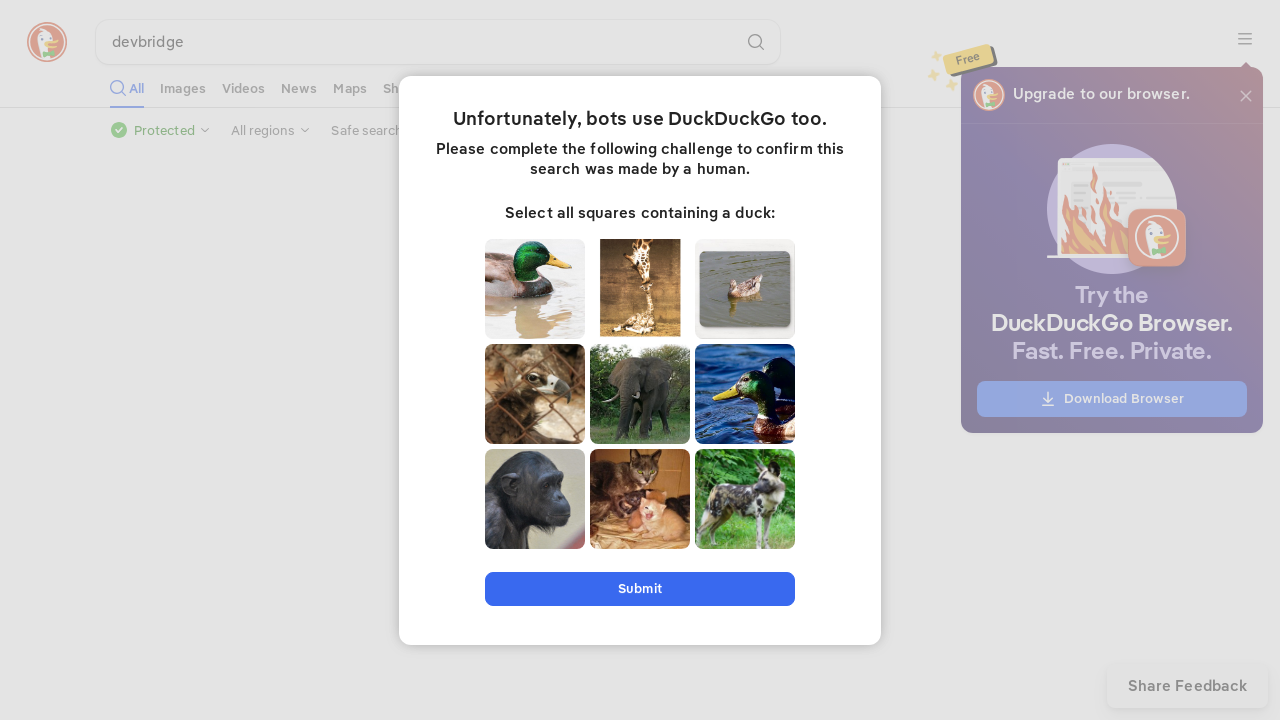